Navigates to a sortable data tables page and verifies that the table and its rows are present

Starting URL: https://the-internet.herokuapp.com/

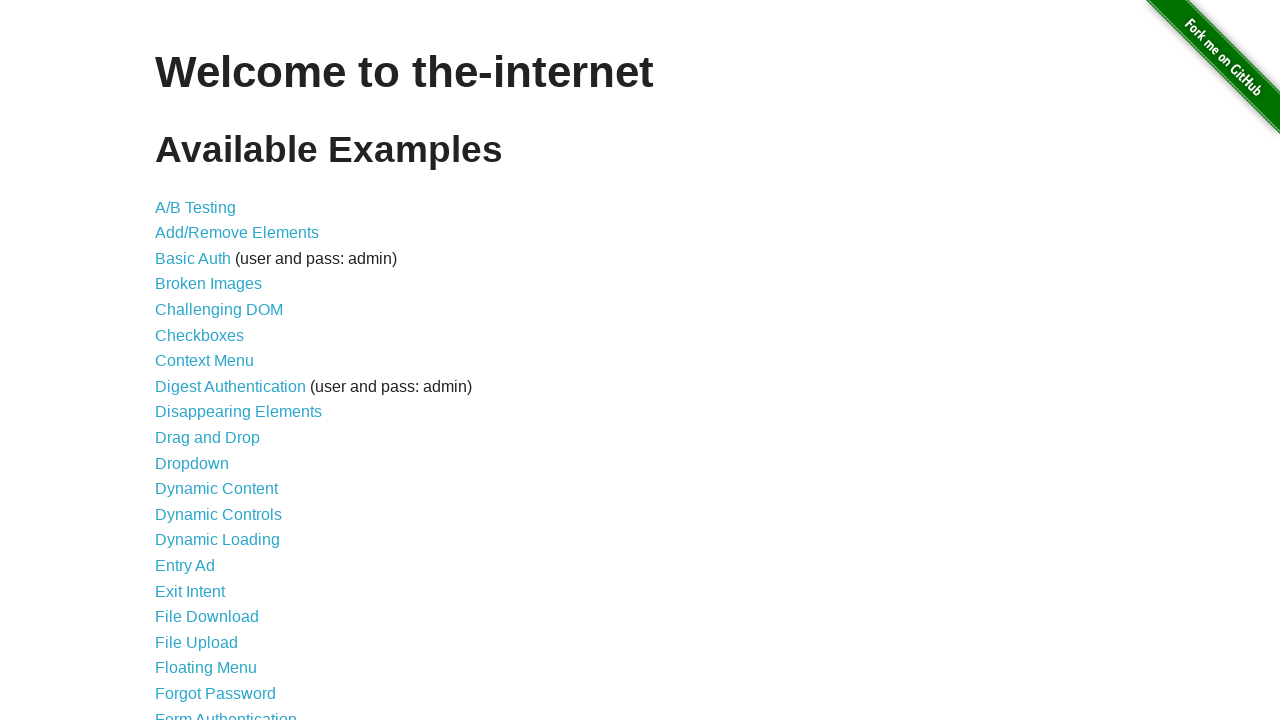

Clicked on Sortable Data Tables link at (230, 574) on a:has-text('Sortable Data Tables')
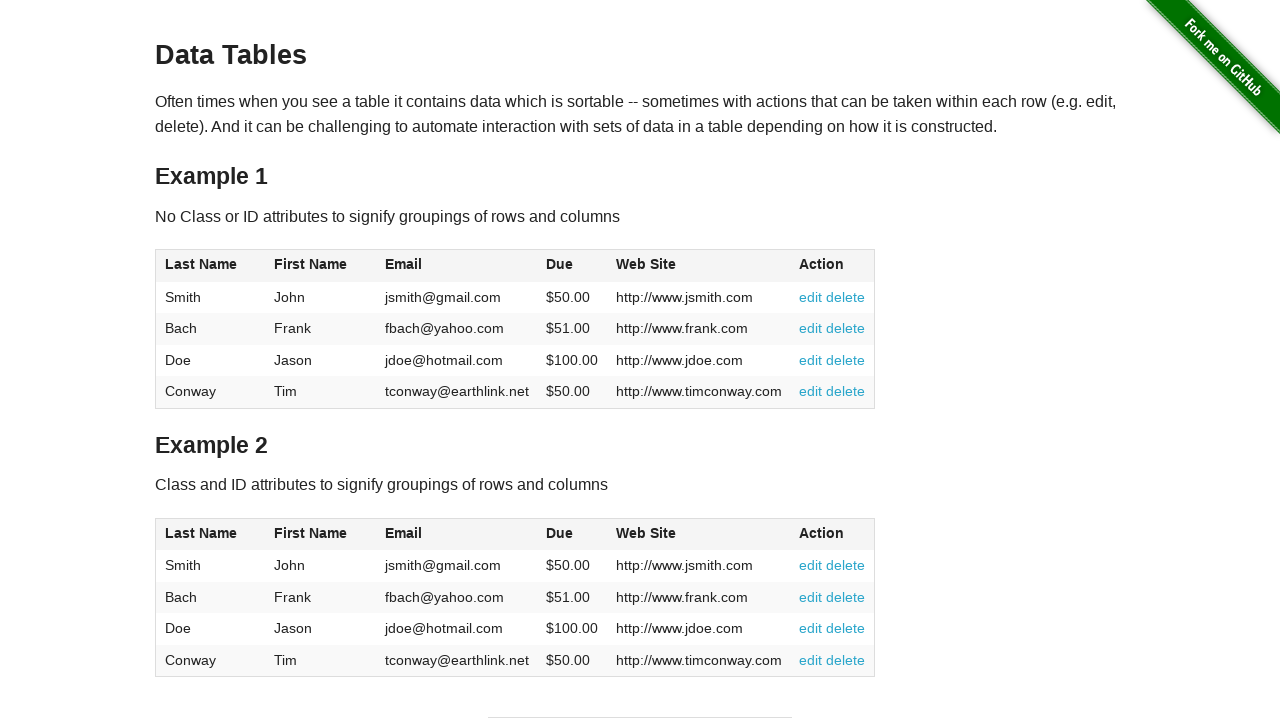

Sortable data table loaded and visible
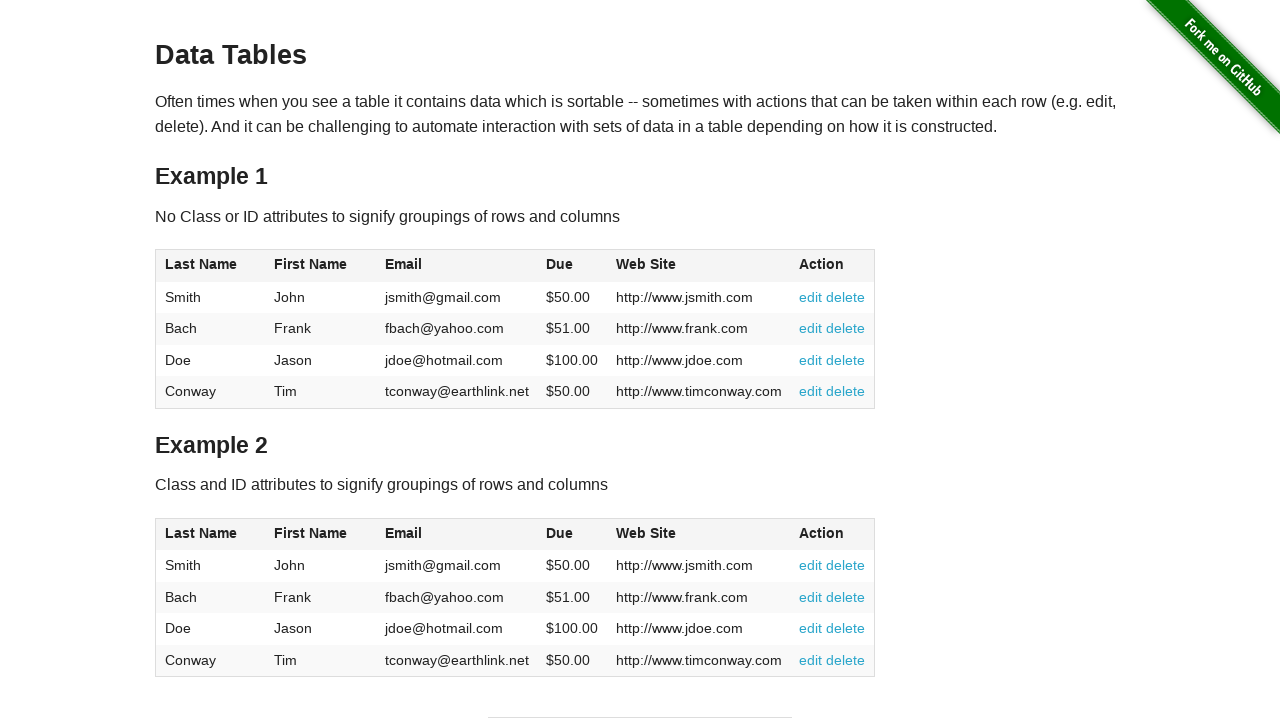

Verified table rows are present - found 5 rows
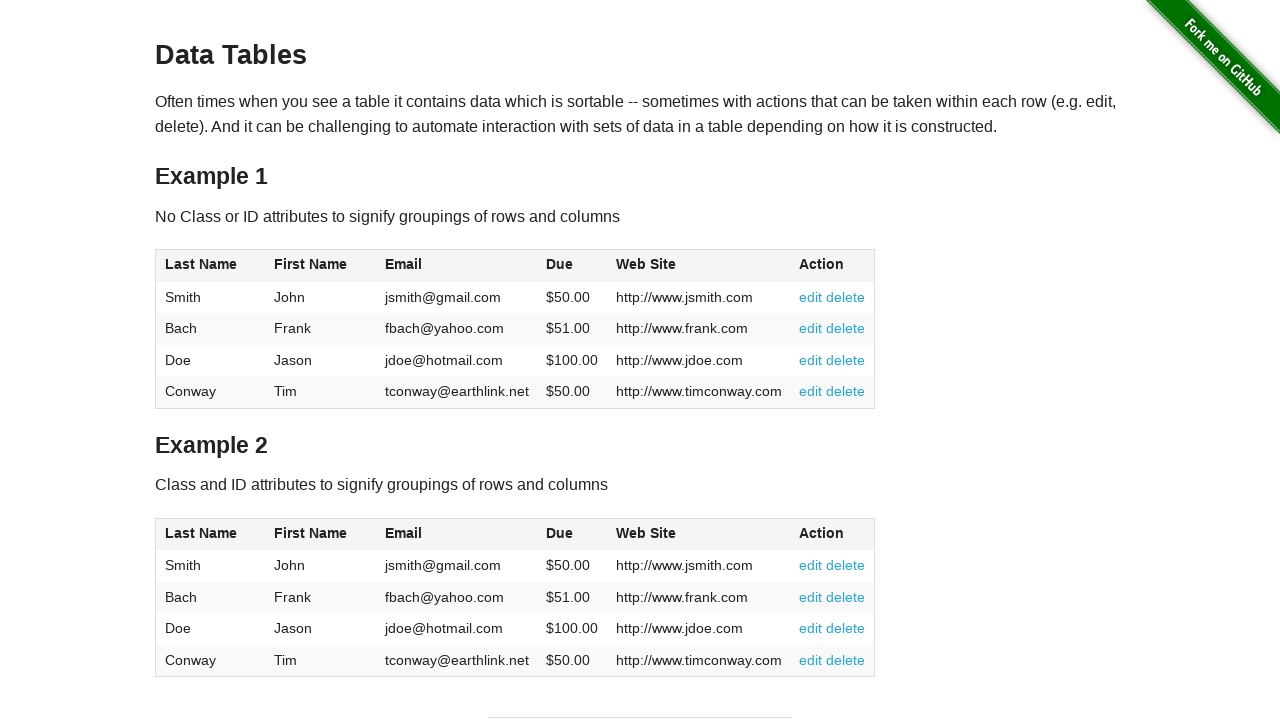

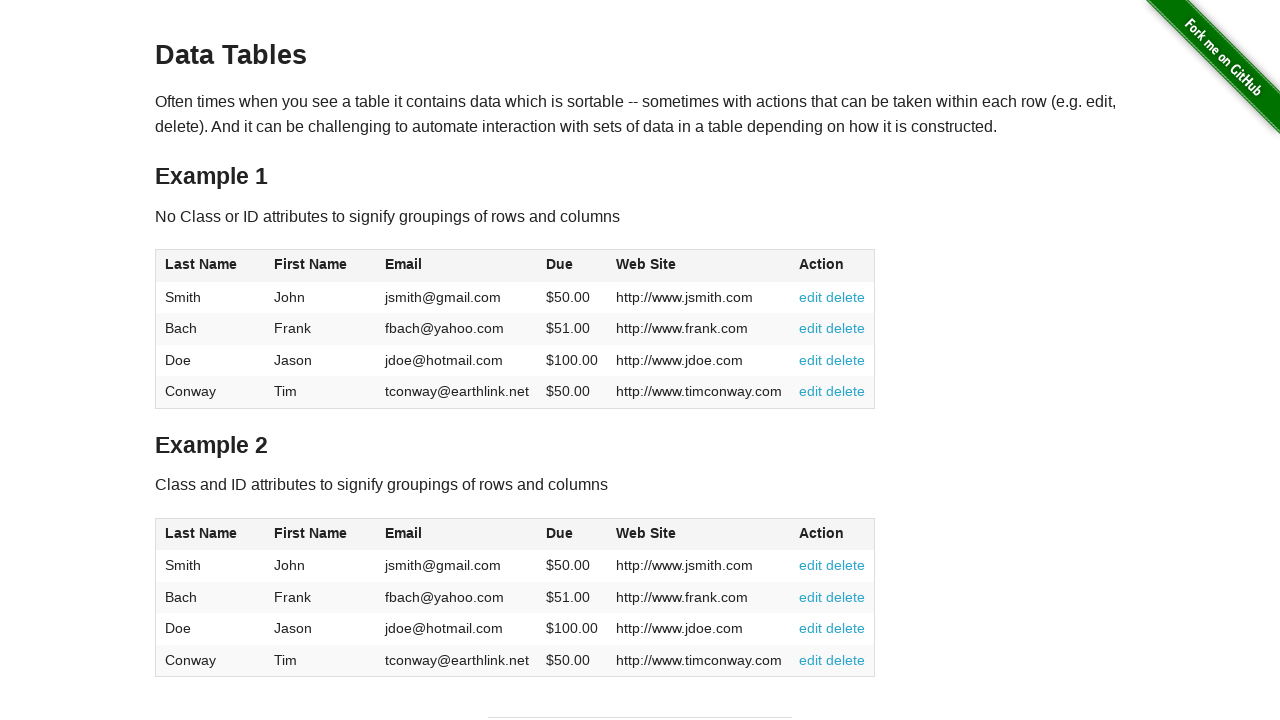